Tests an e-commerce search functionality by typing 'ca' in the search bar, verifying 4 products are displayed, clicking add to cart on products, and verifying the logo text displays 'GREENKART'.

Starting URL: https://rahulshettyacademy.com/seleniumPractise/#/

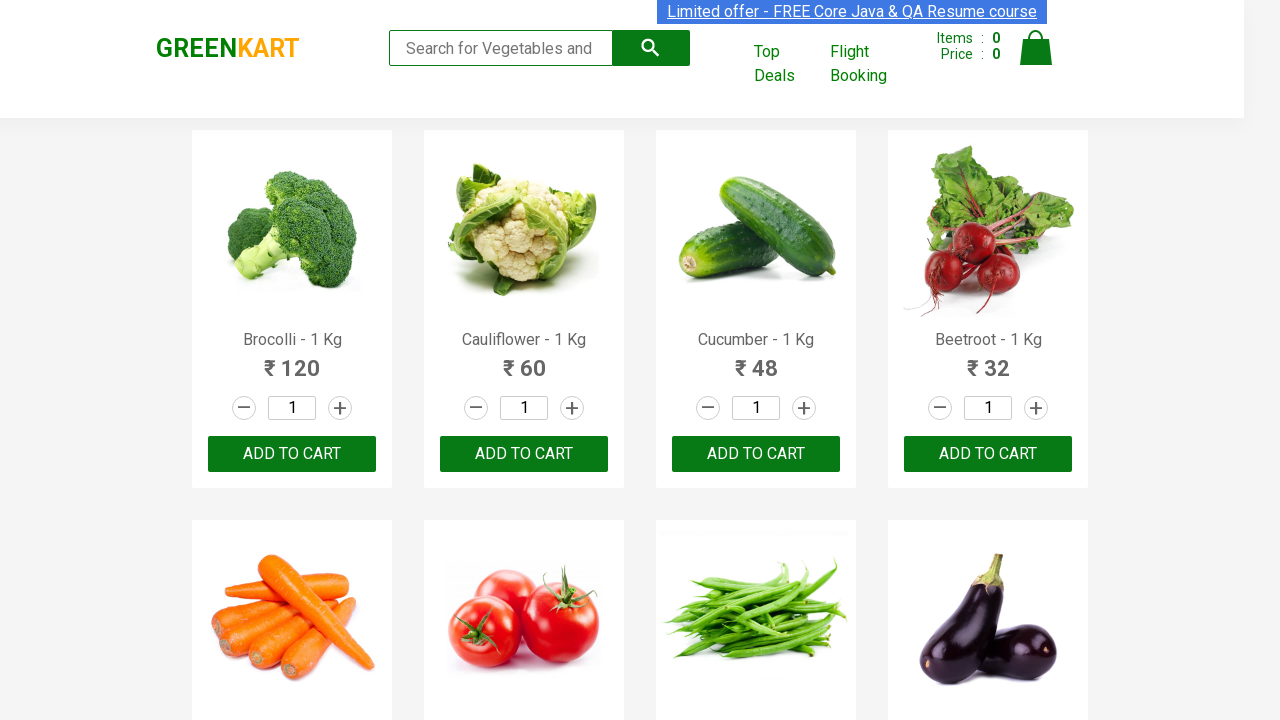

Typed 'ca' in the search bar on .search-keyword
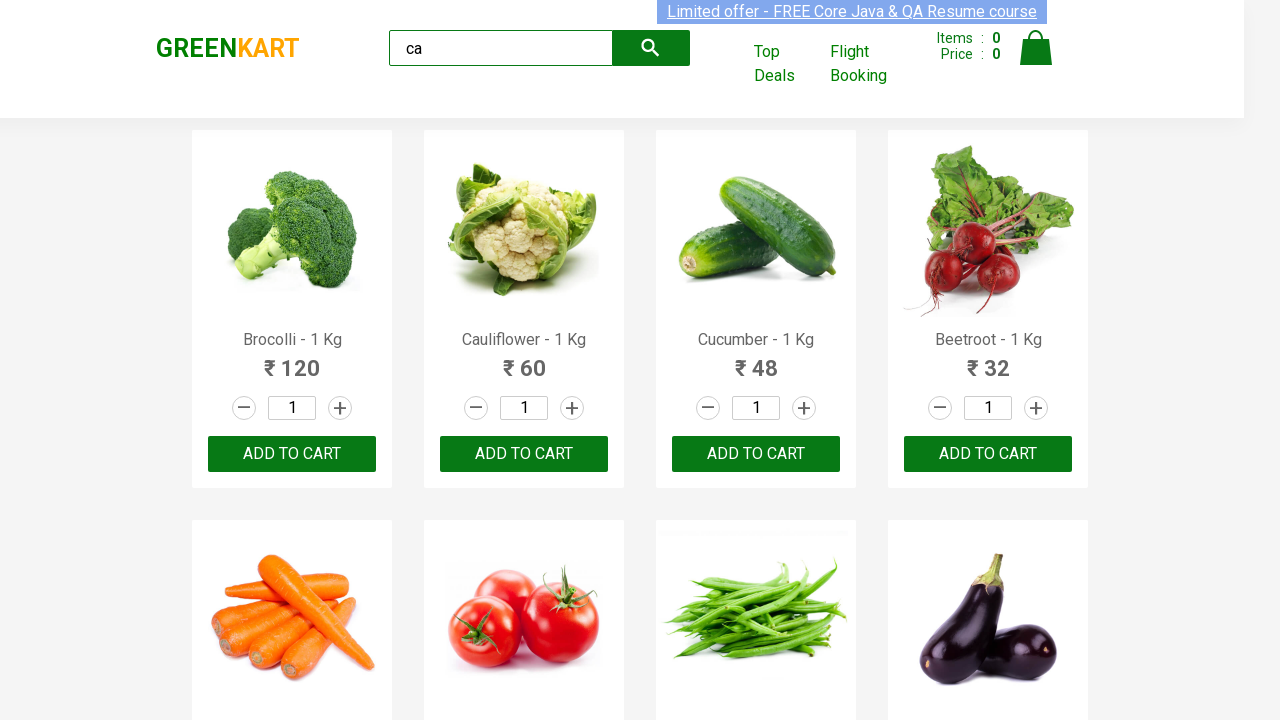

Waited for products to load
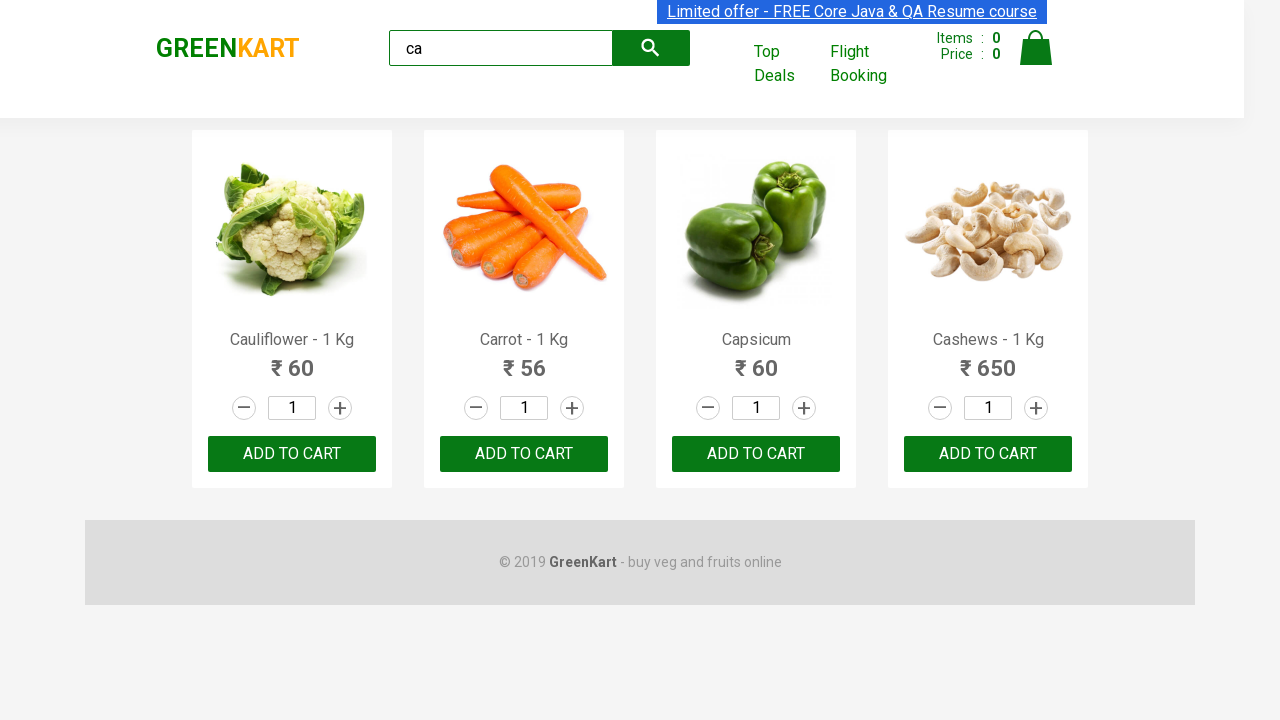

Located all product elements
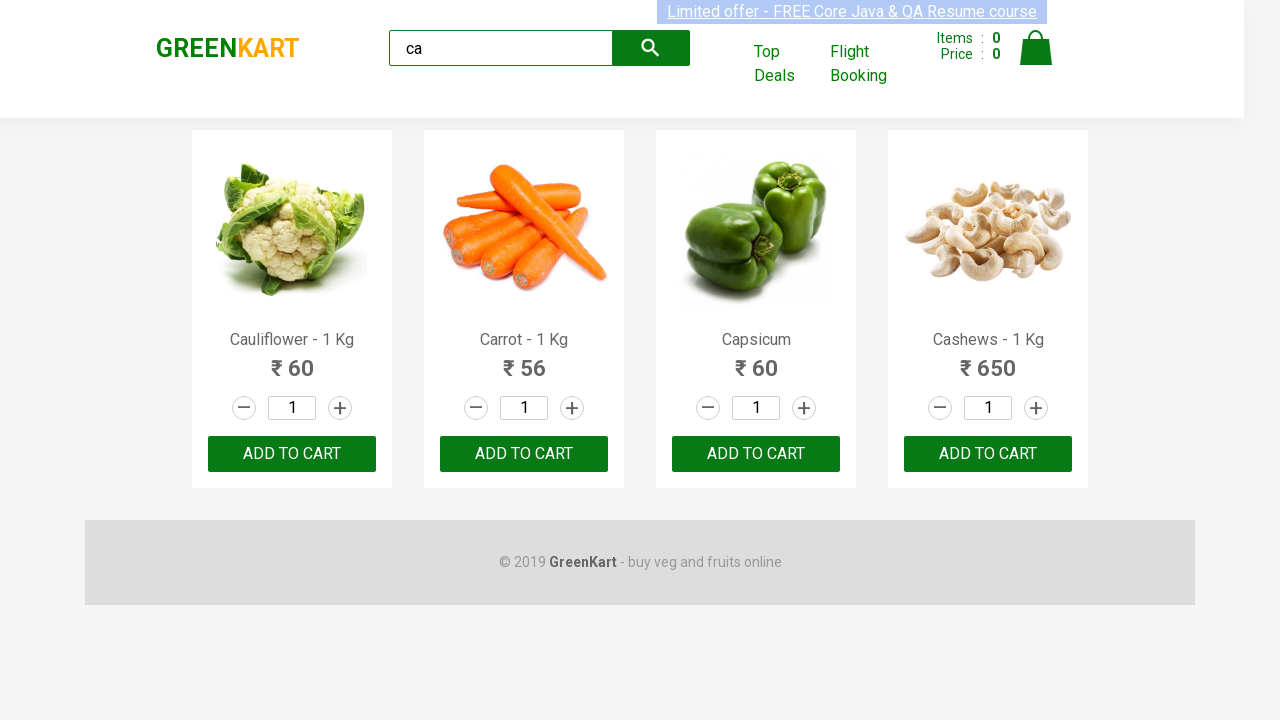

Verified 4 products are displayed
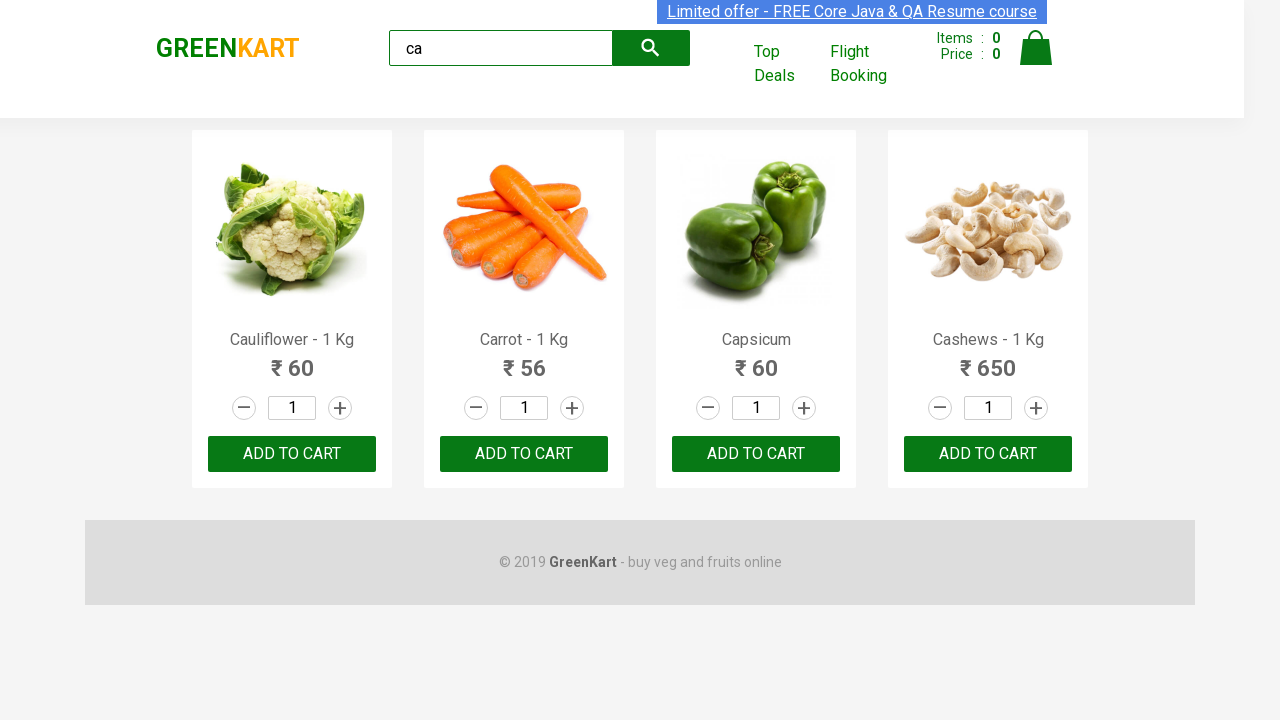

Clicked 'Add to Cart' button on 4th product at (988, 454) on .products .product:nth-child(4) .product-action button
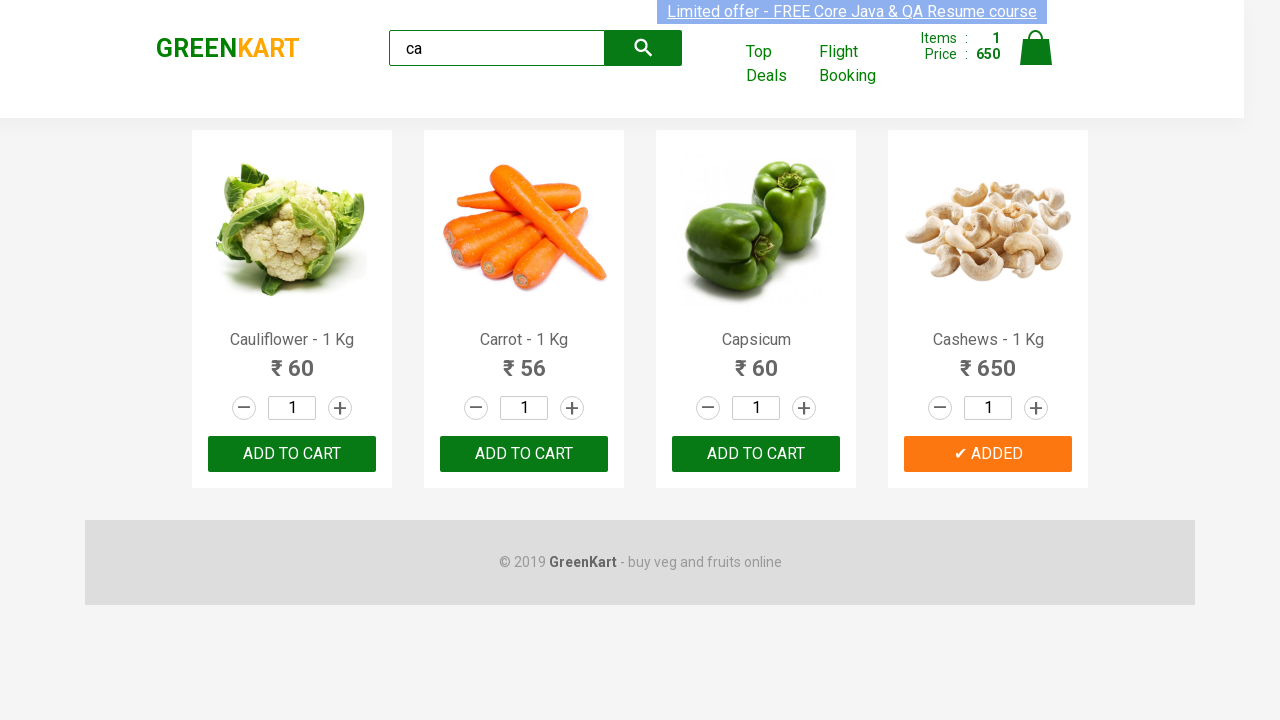

Clicked 'ADD TO CART' button on 3rd product at (756, 454) on .products .product >> nth=2 >> text=ADD TO CART
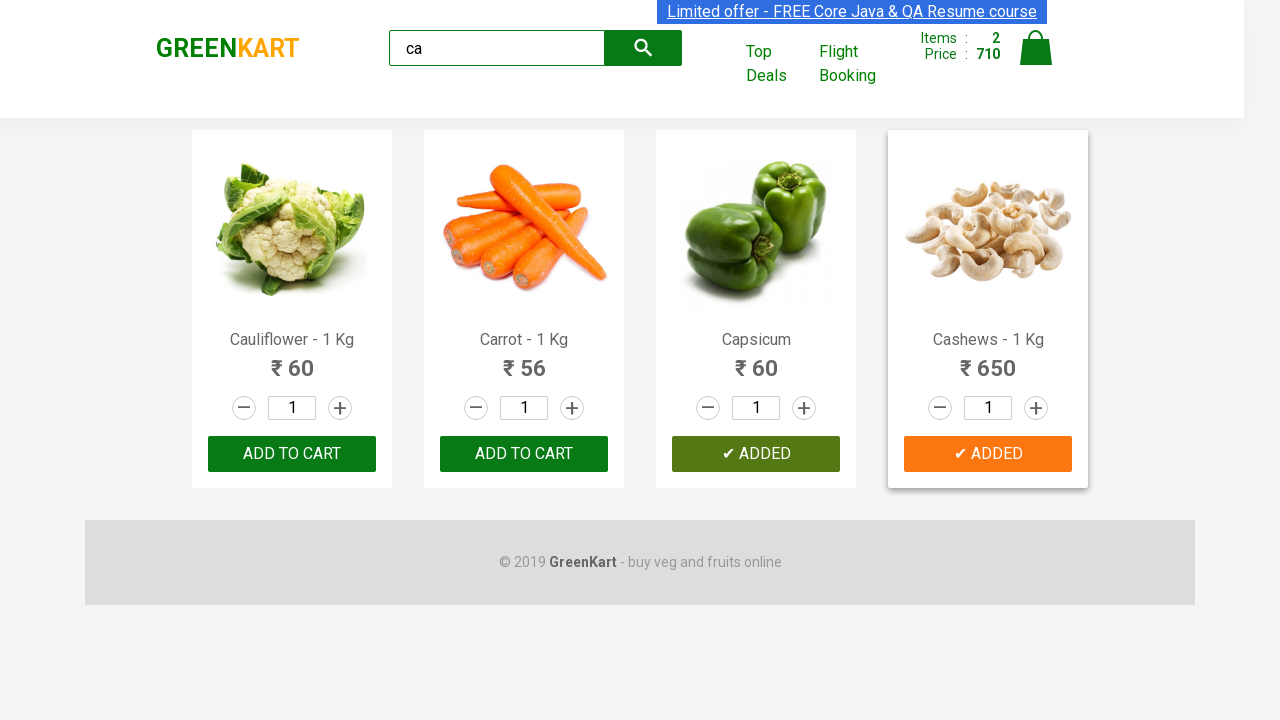

Located the logo element
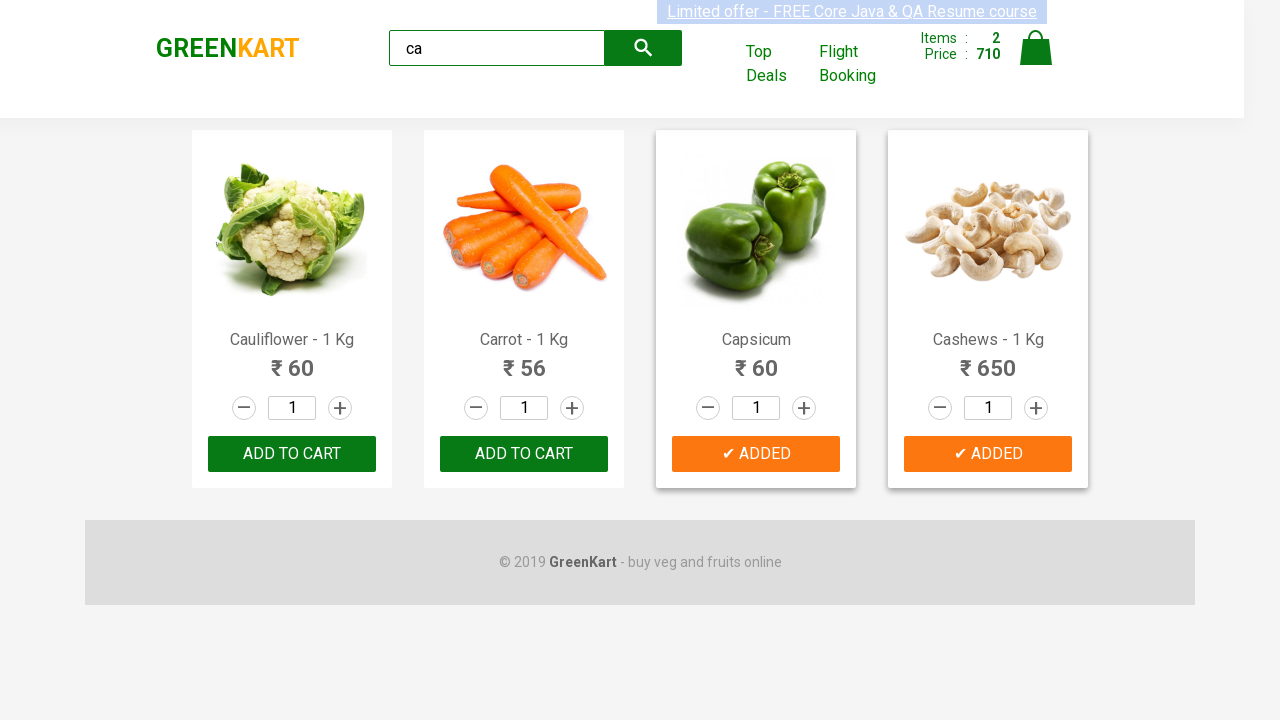

Verified logo text displays 'GREENKART'
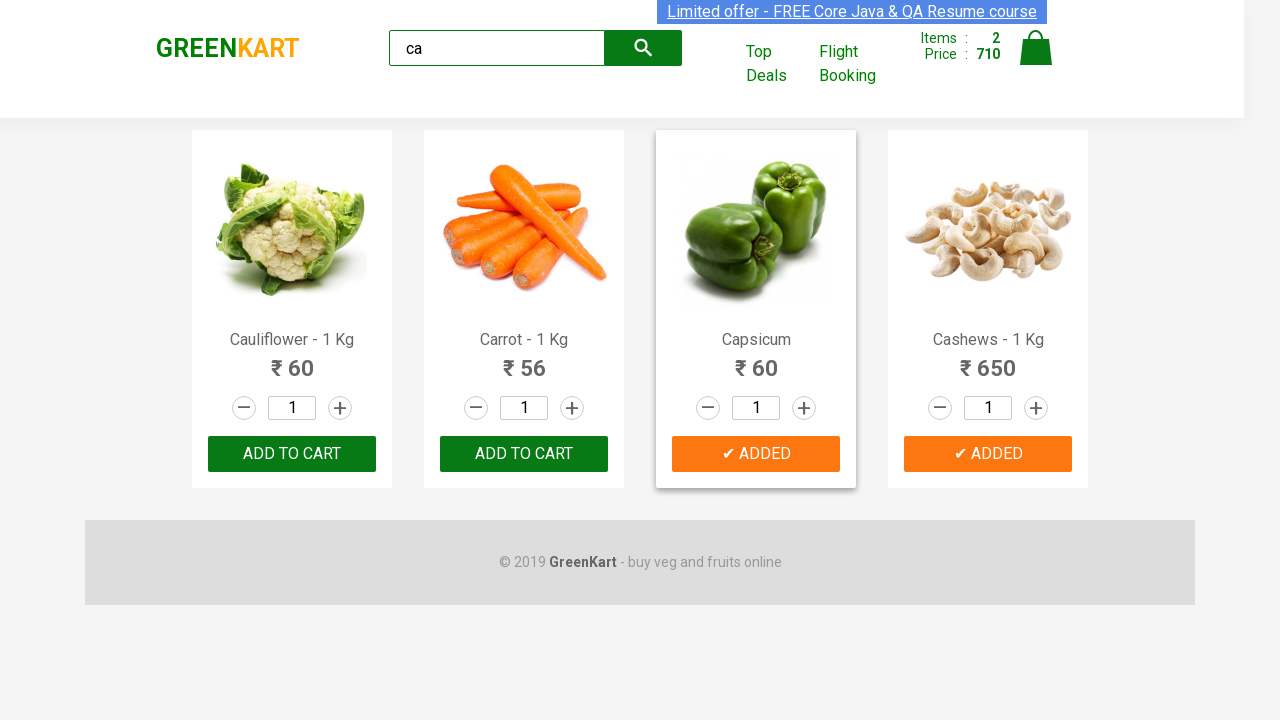

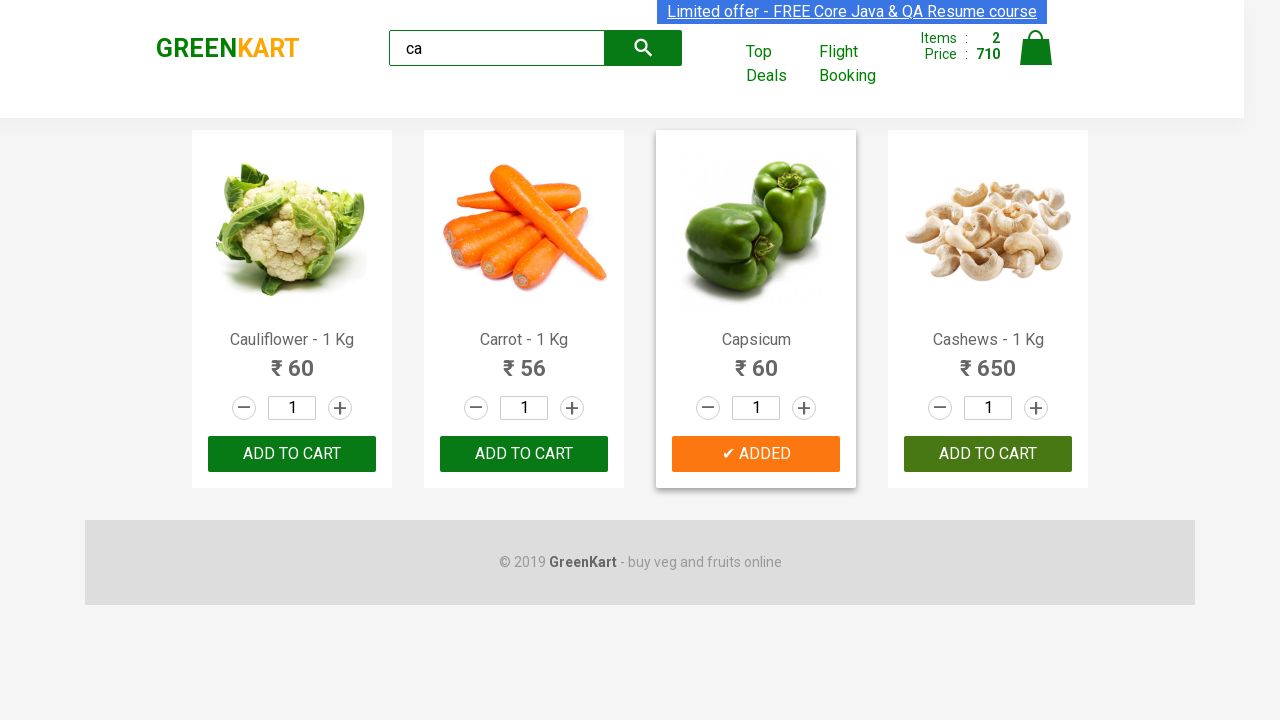